Tests scrolling functionality on a practice page by scrolling the window and a table element, then verifies that the sum of values in a table column matches the displayed total amount

Starting URL: https://rahulshettyacademy.com/AutomationPractice/

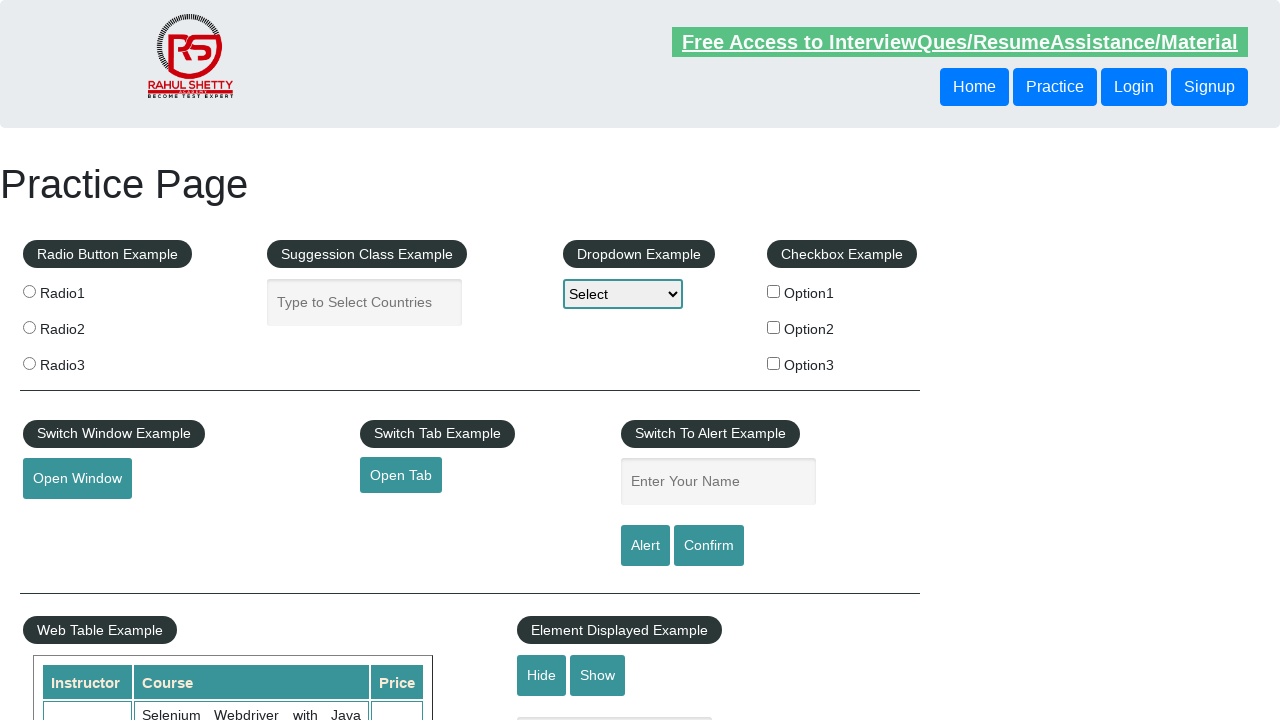

Scrolled window down by 500 pixels
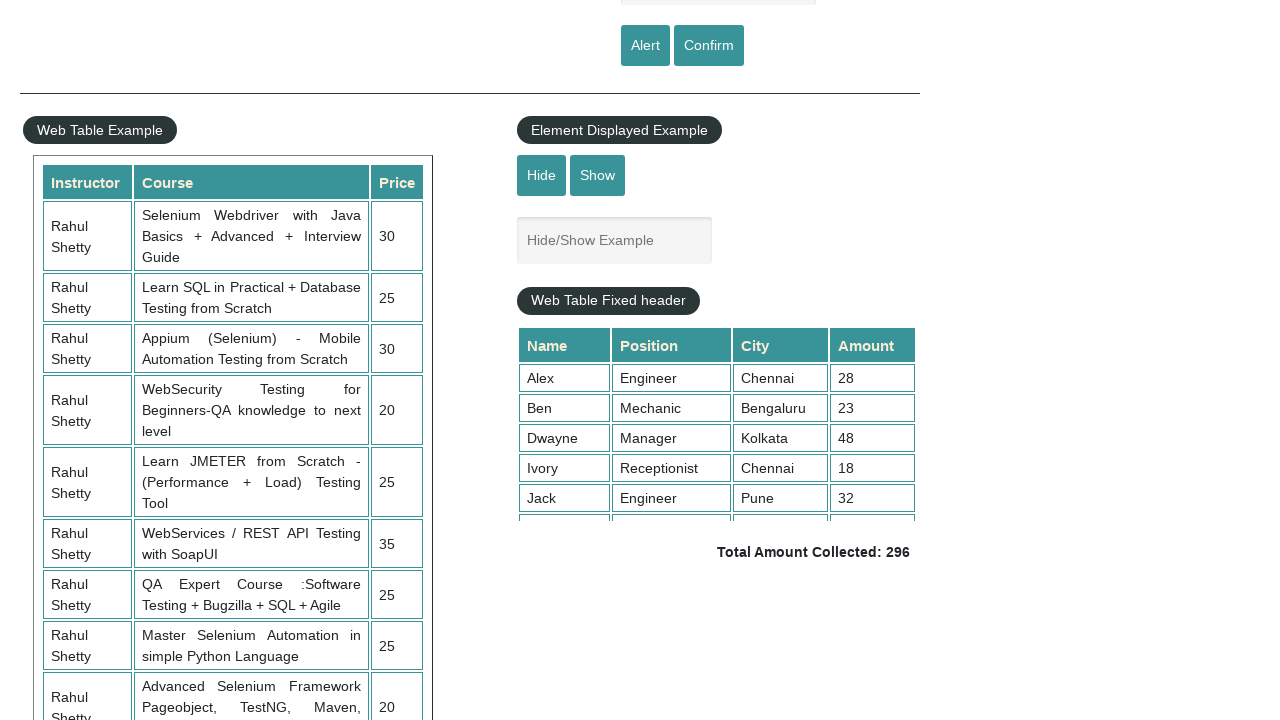

Waited 1 second for scroll to complete
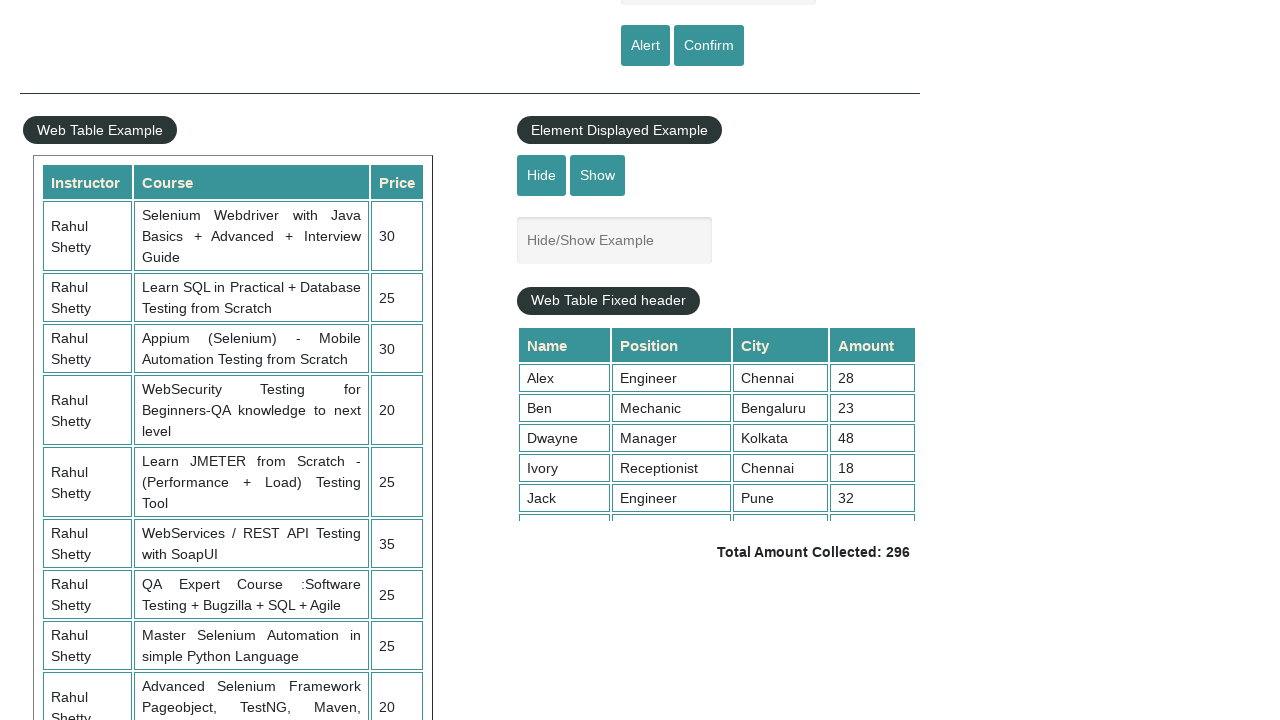

Scrolled table element down by 5000 pixels
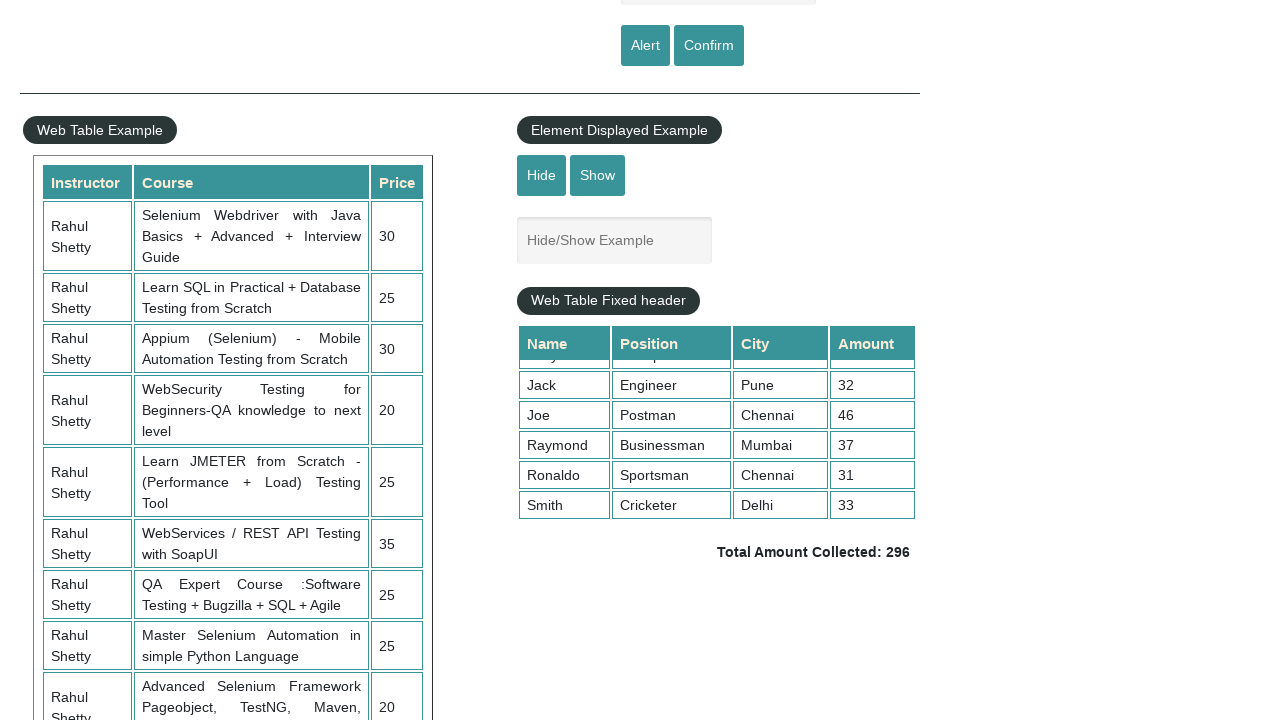

Waited 1 second for table scroll to complete
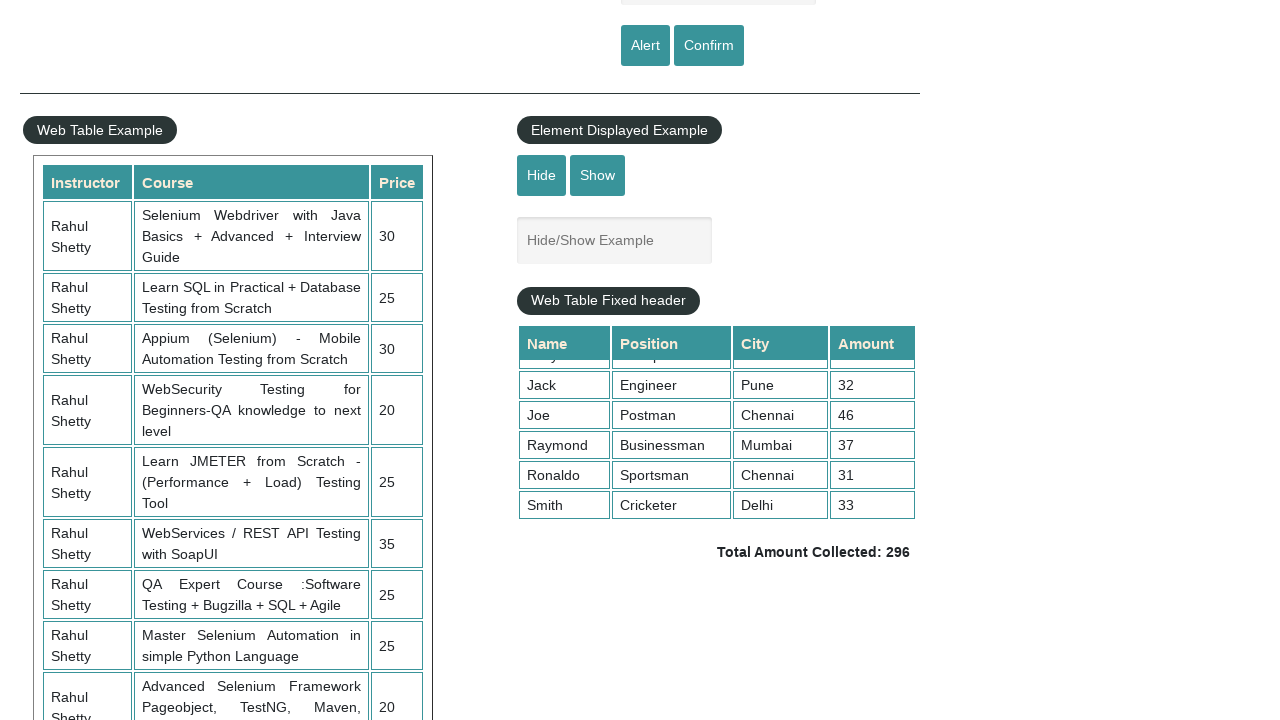

Retrieved all values from 4th column of table (9 cells found)
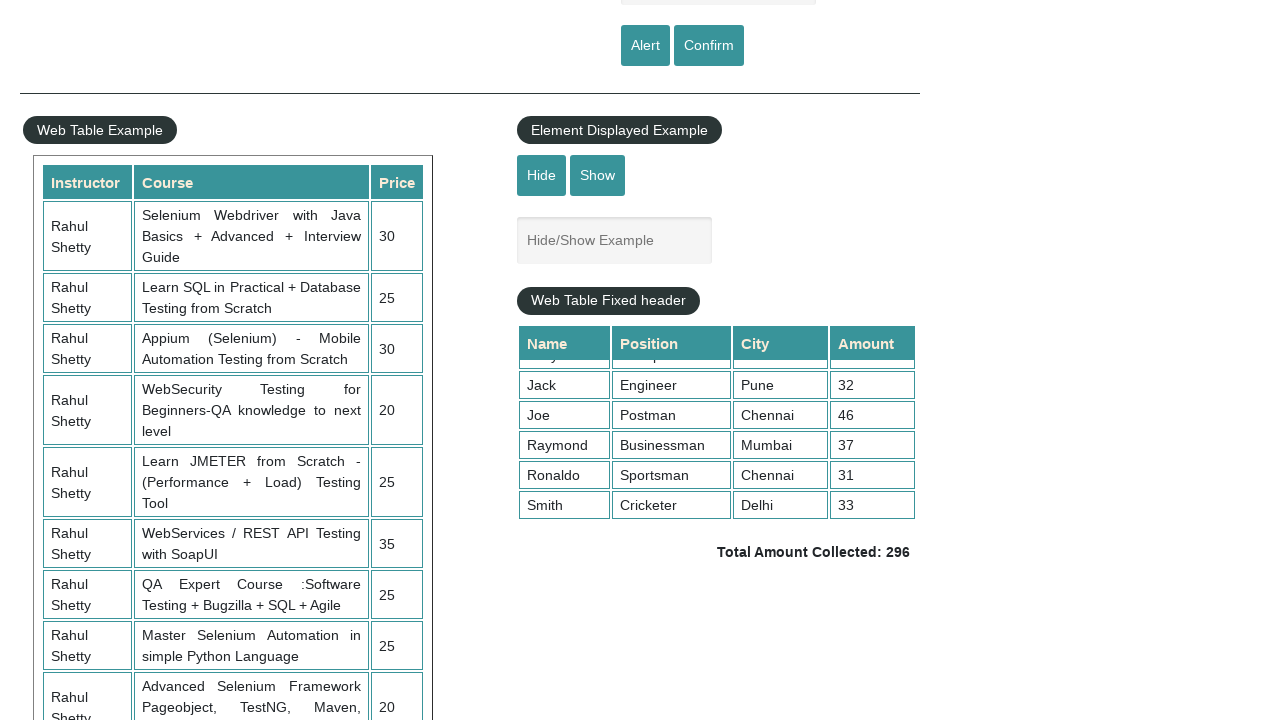

Calculated sum of all column values: 296
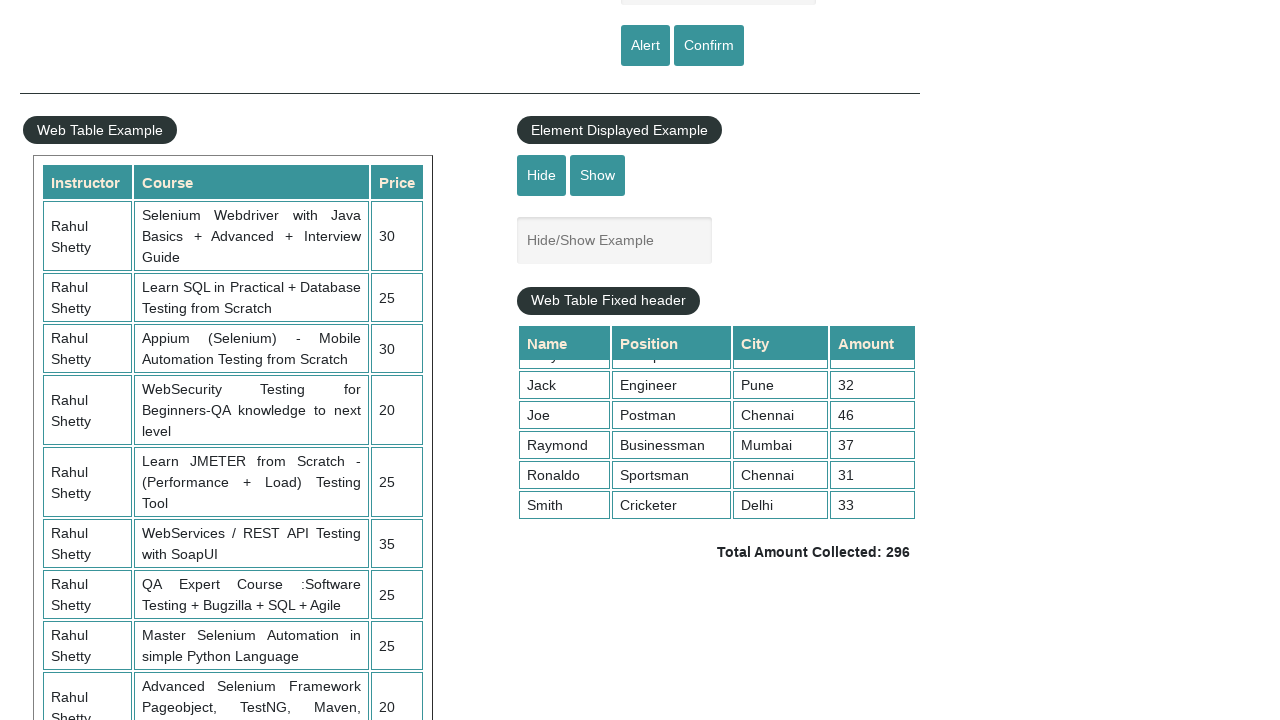

Located total amount display element
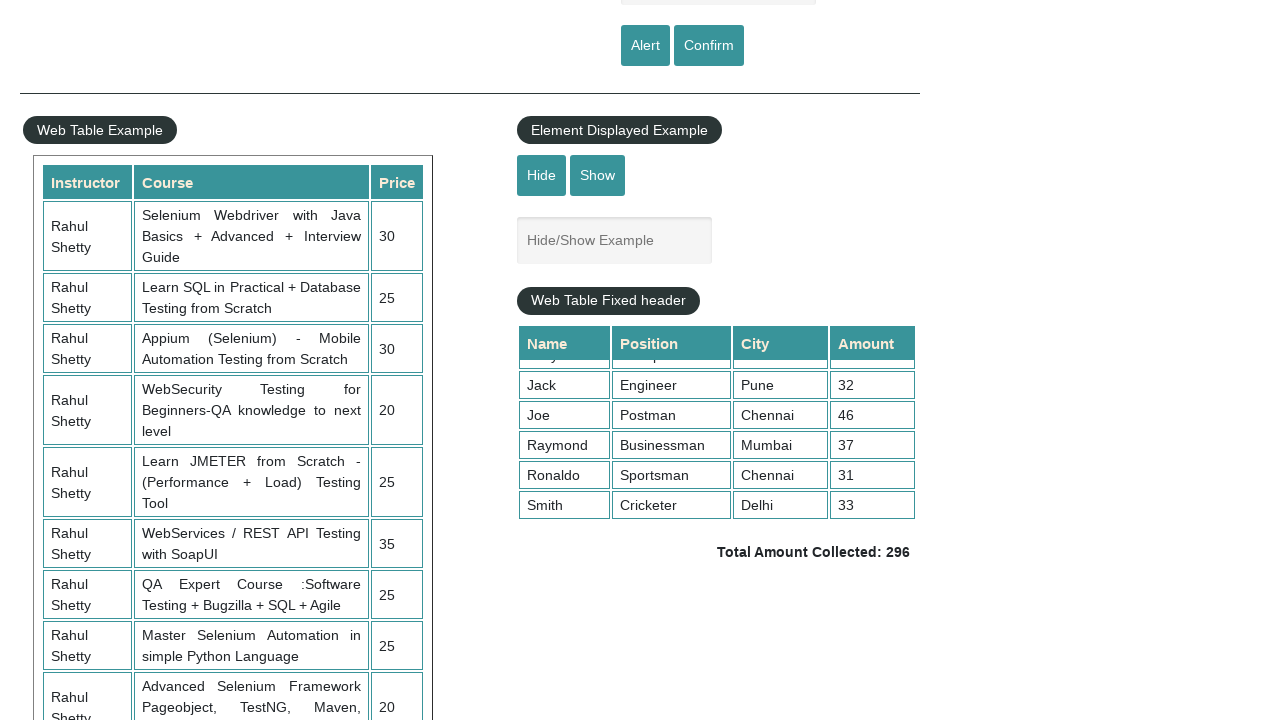

Extracted displayed total amount: 296
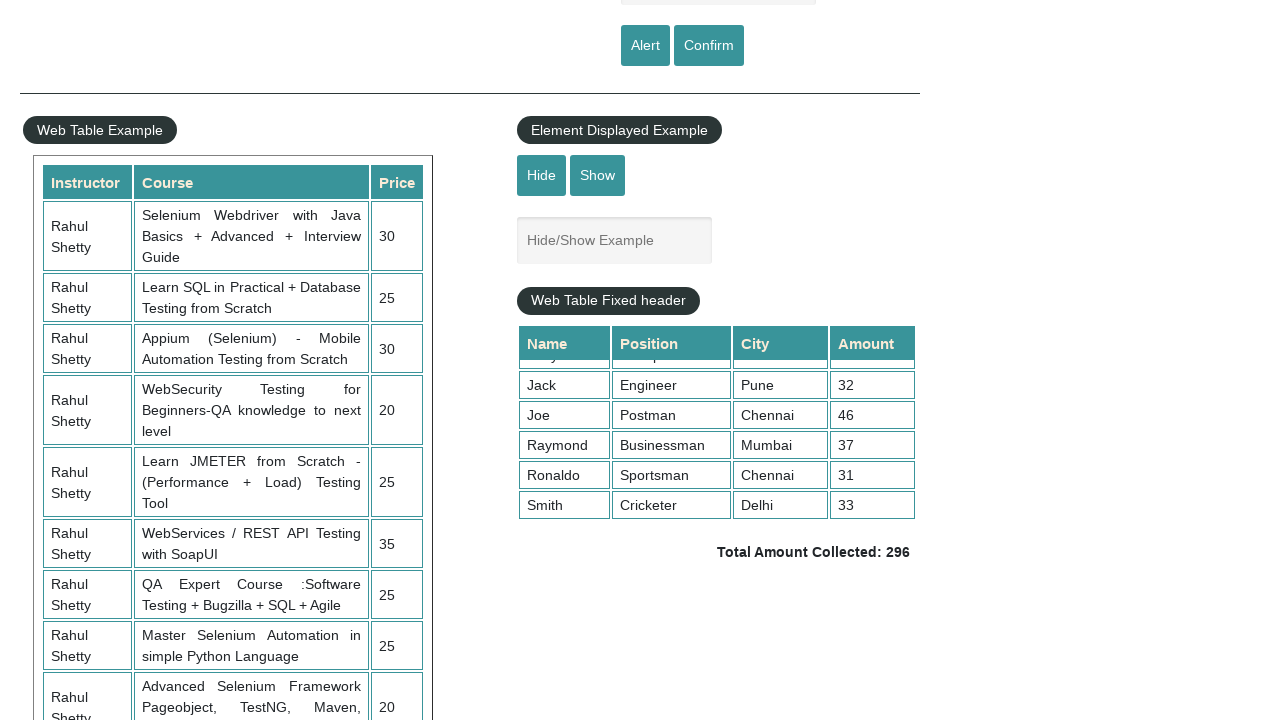

Verified calculated sum (296) matches displayed total (296)
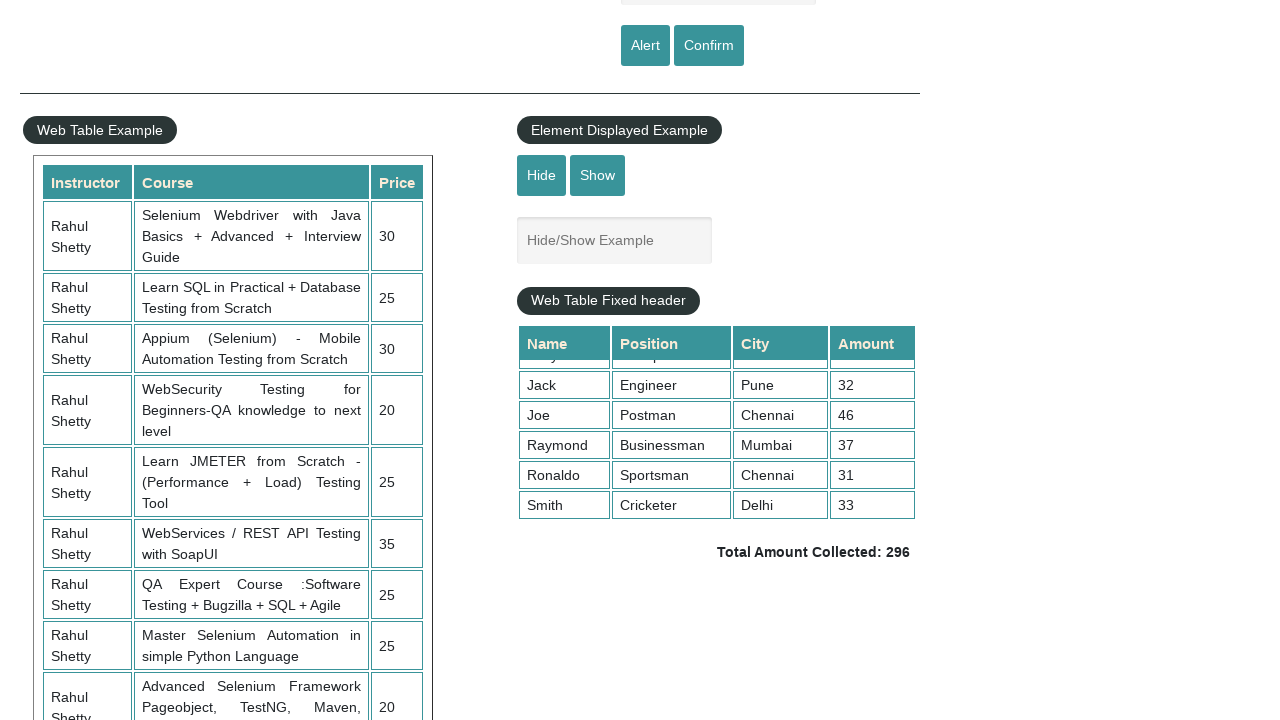

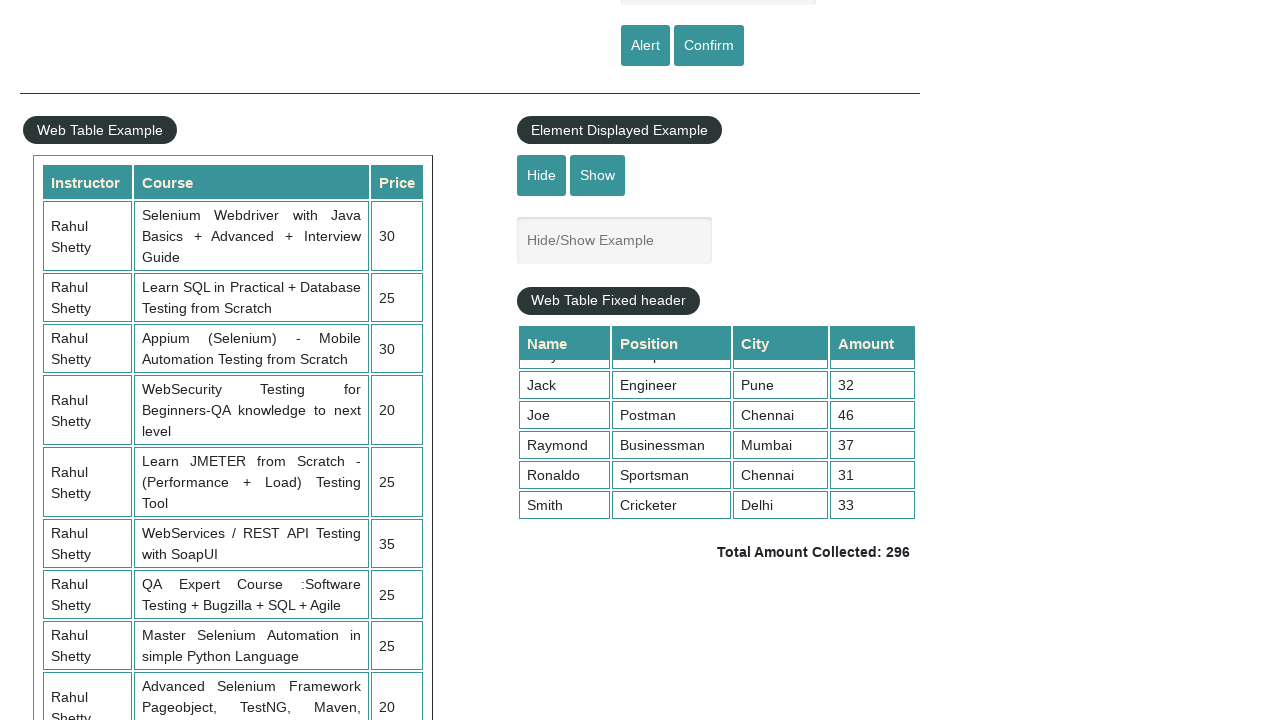